Tests filling in the leave year start date fields with day, month, and year values

Starting URL: https://www.gov.uk/calculate-your-holiday-entitlement/y/irregular-hours-and-part-year

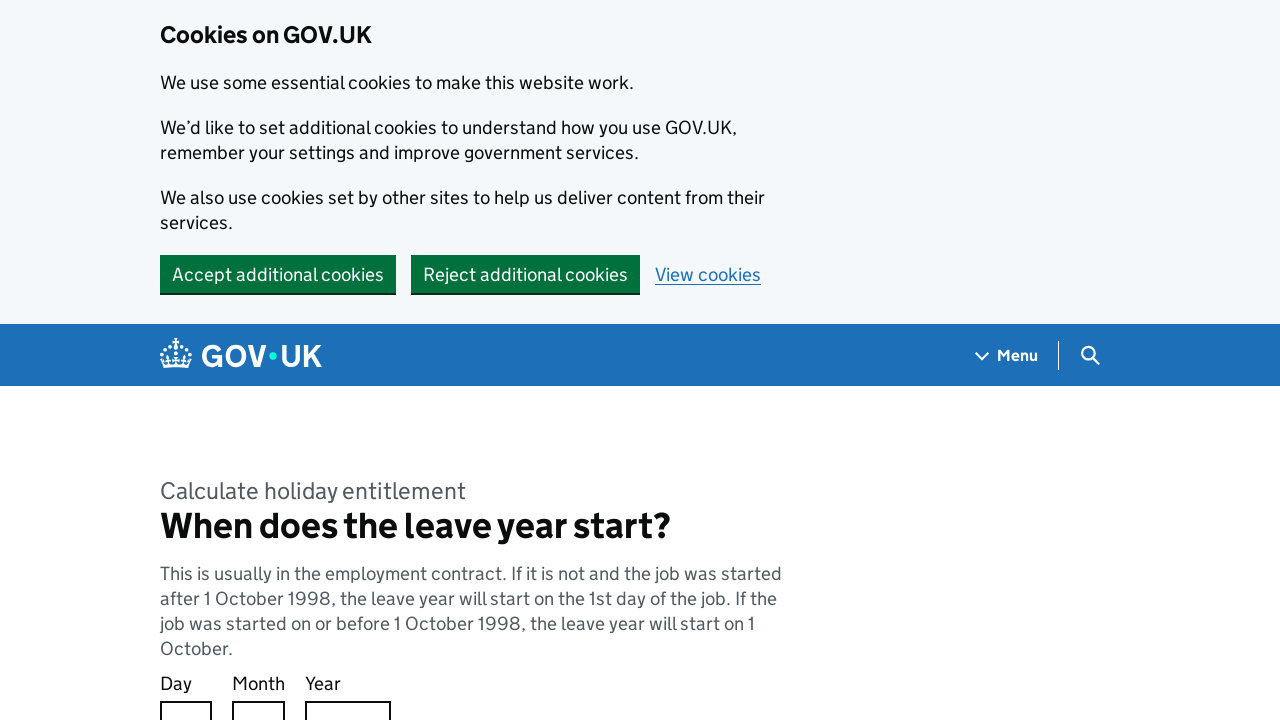

Filled leave year start day field with '10' on #response-0
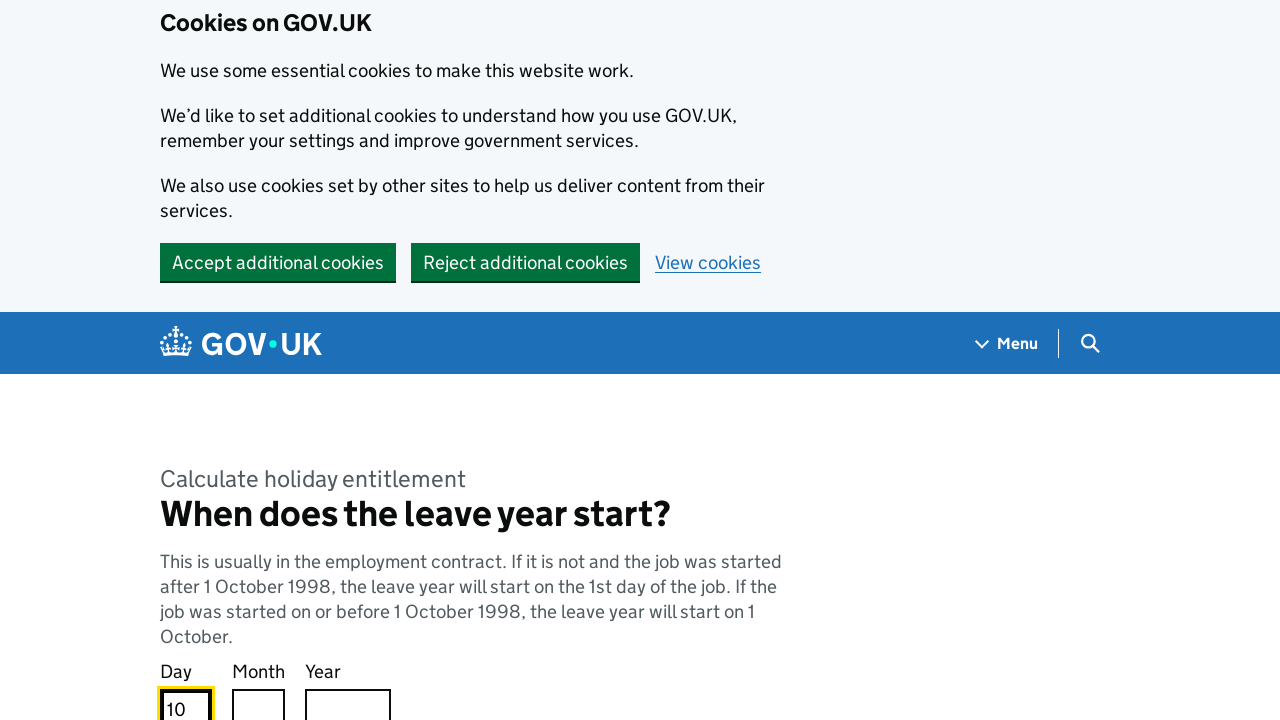

Filled leave year start month field with '10' on #response-1
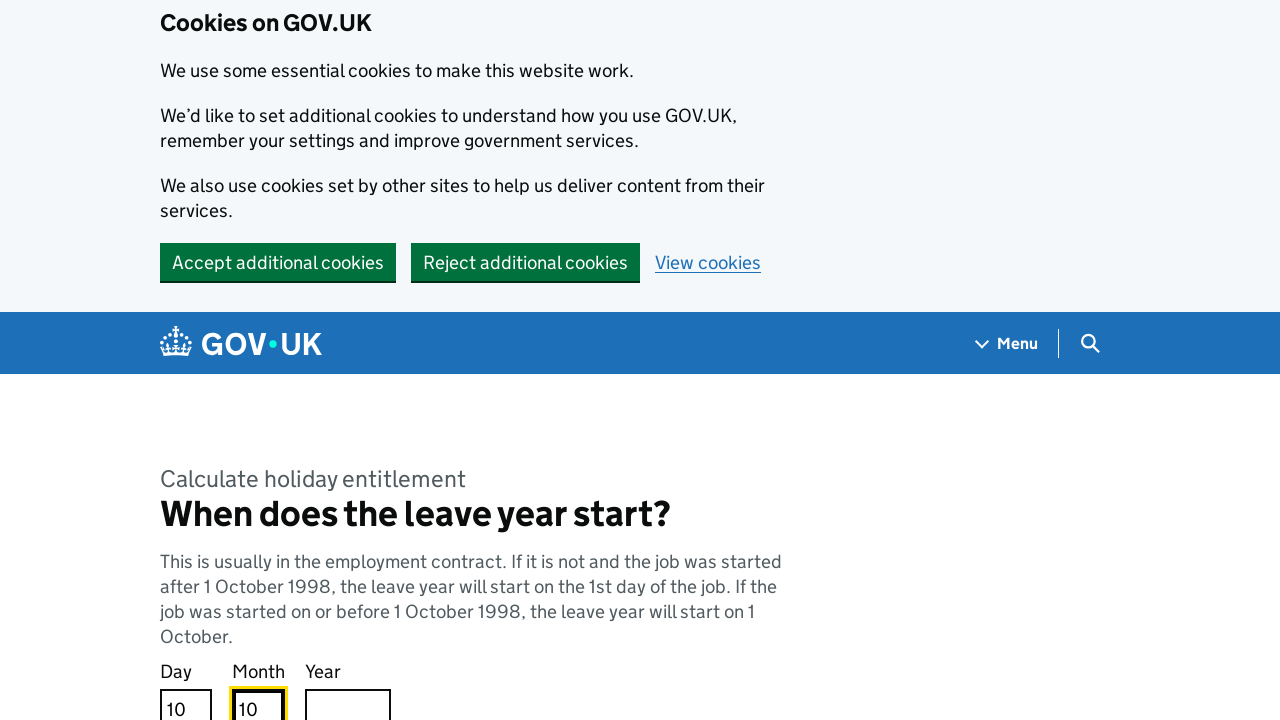

Filled leave year start year field with '2026' on #response-2
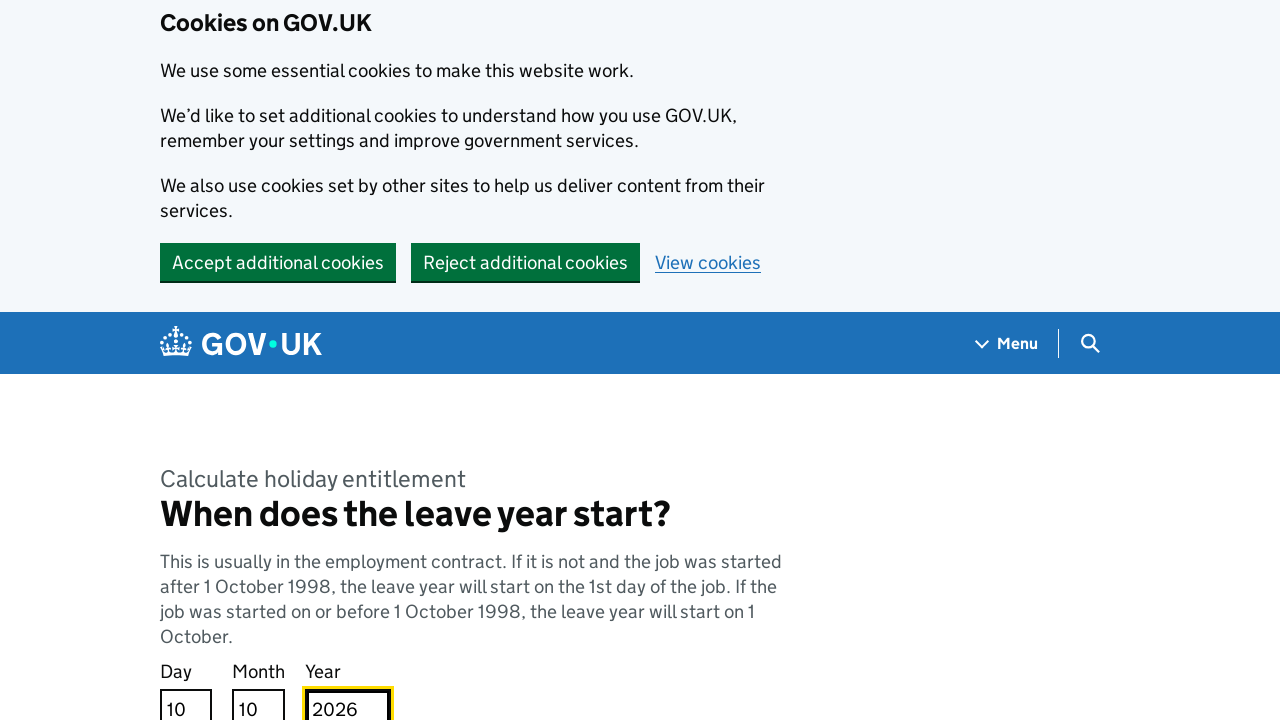

Clicked Continue button to proceed with leave year start date at (209, 360) on internal:text="Continue"i
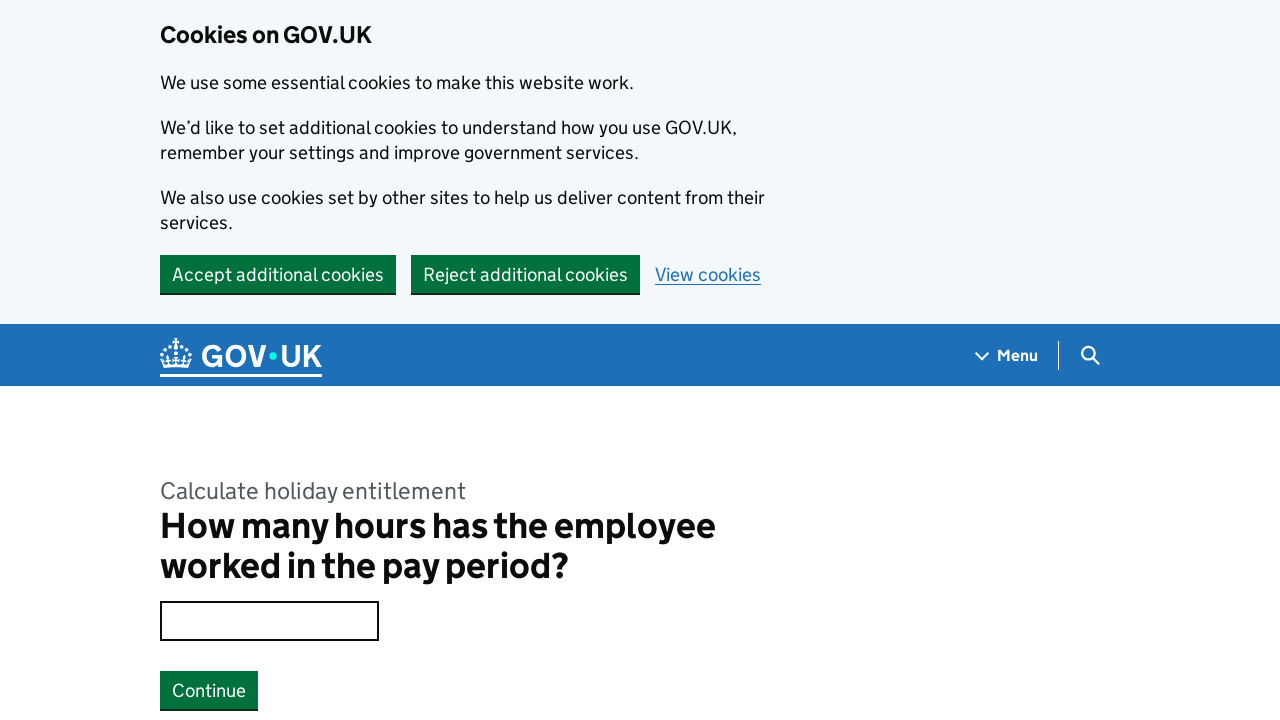

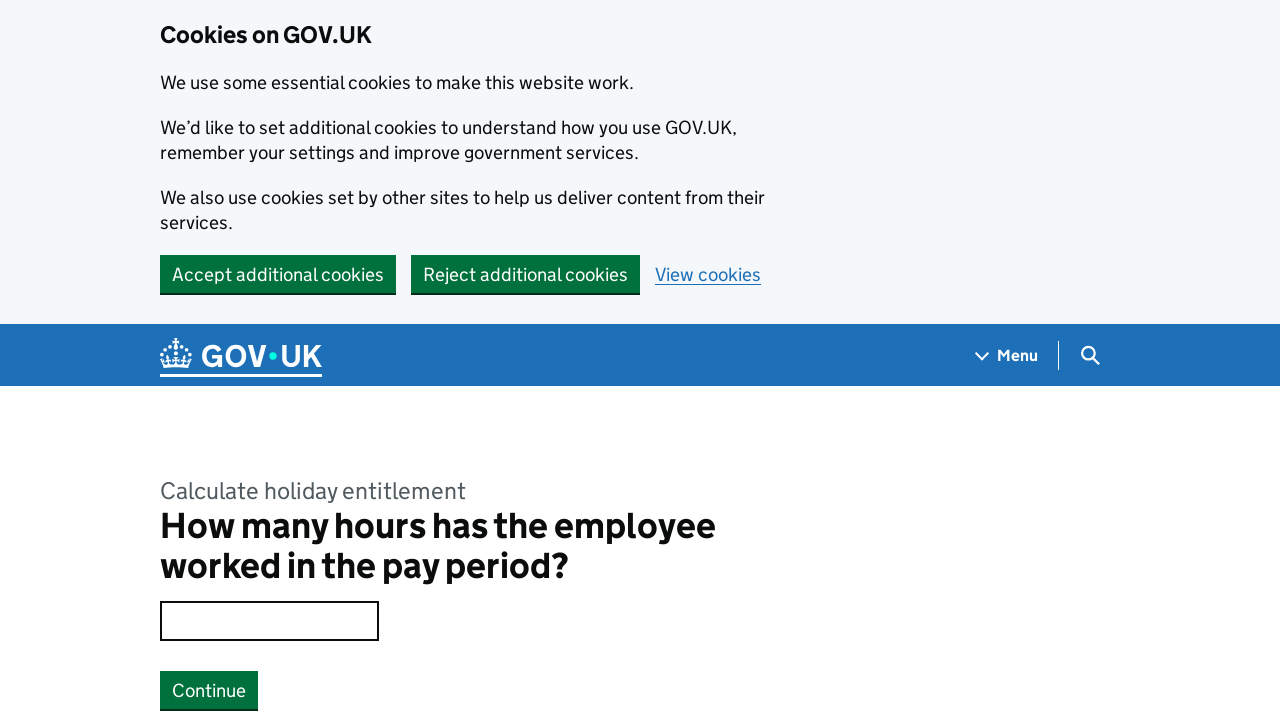